Tests that the Blog link is displayed in the footer by navigating to the API documentation page and scrolling to the footer

Starting URL: https://webdriver.io/

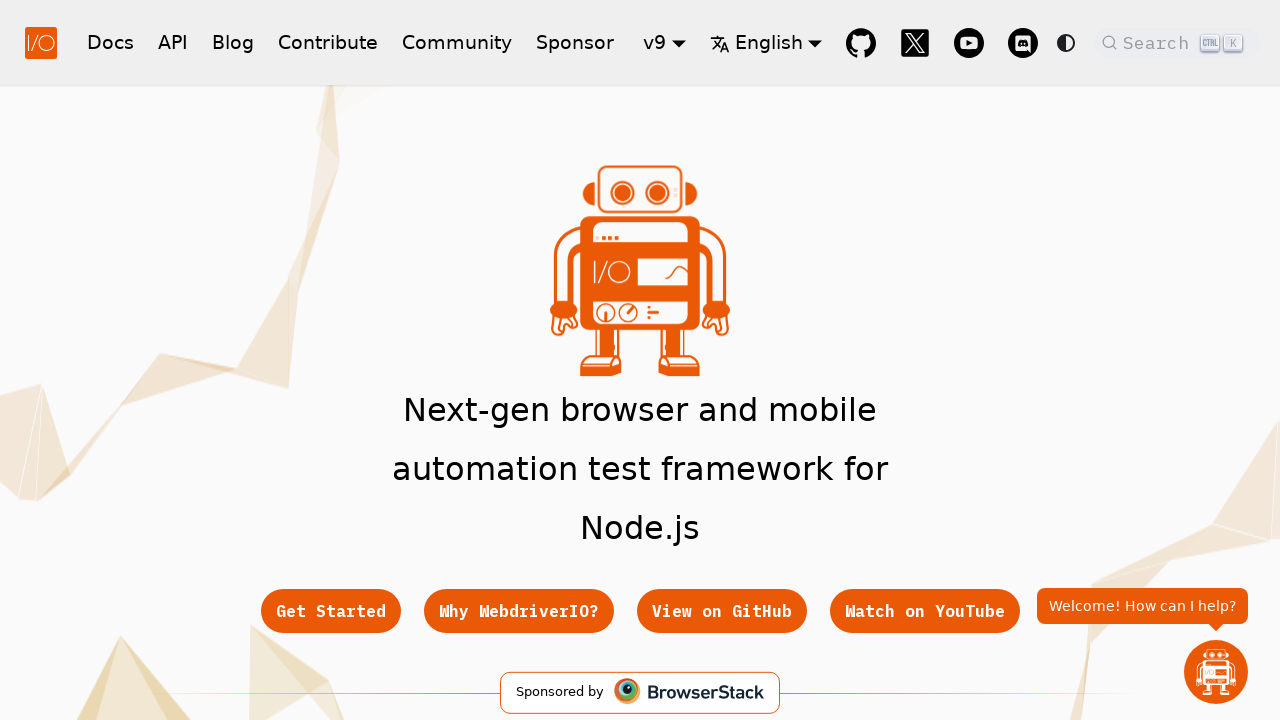

Clicked on the API menu link in the navigation at (173, 42) on nav a[href="/docs/api"]
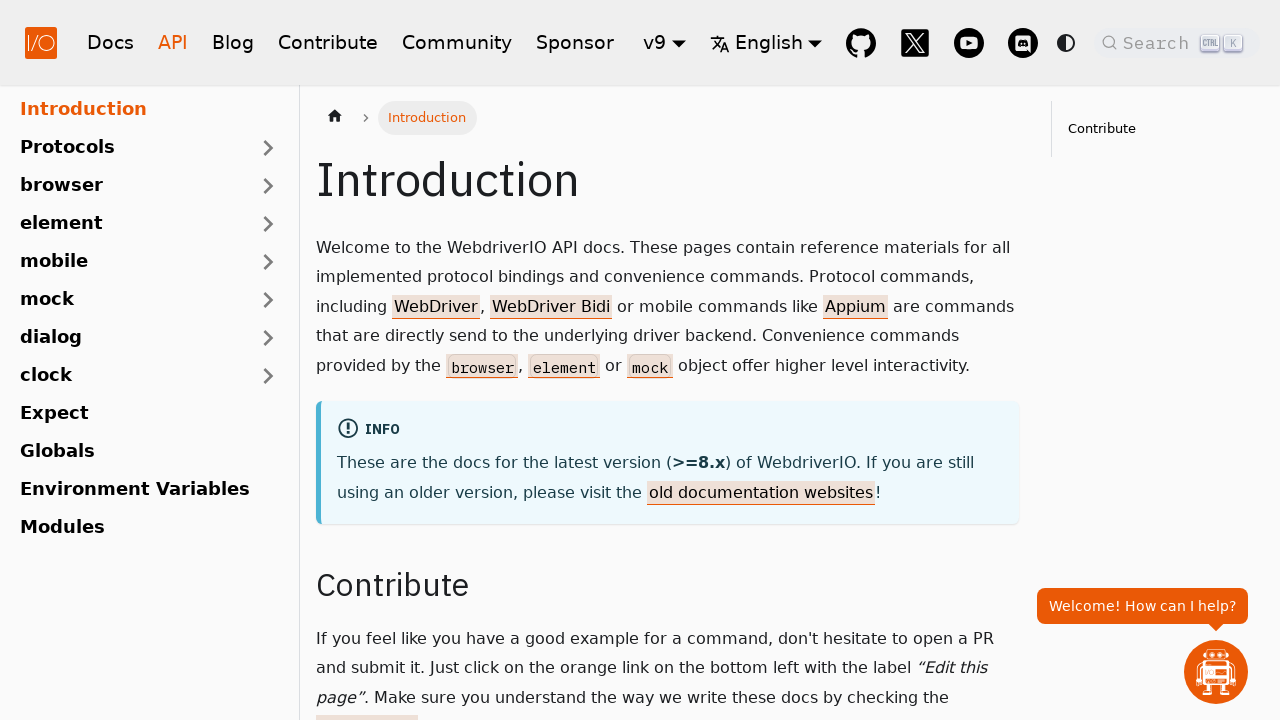

Located the Blog link in the footer
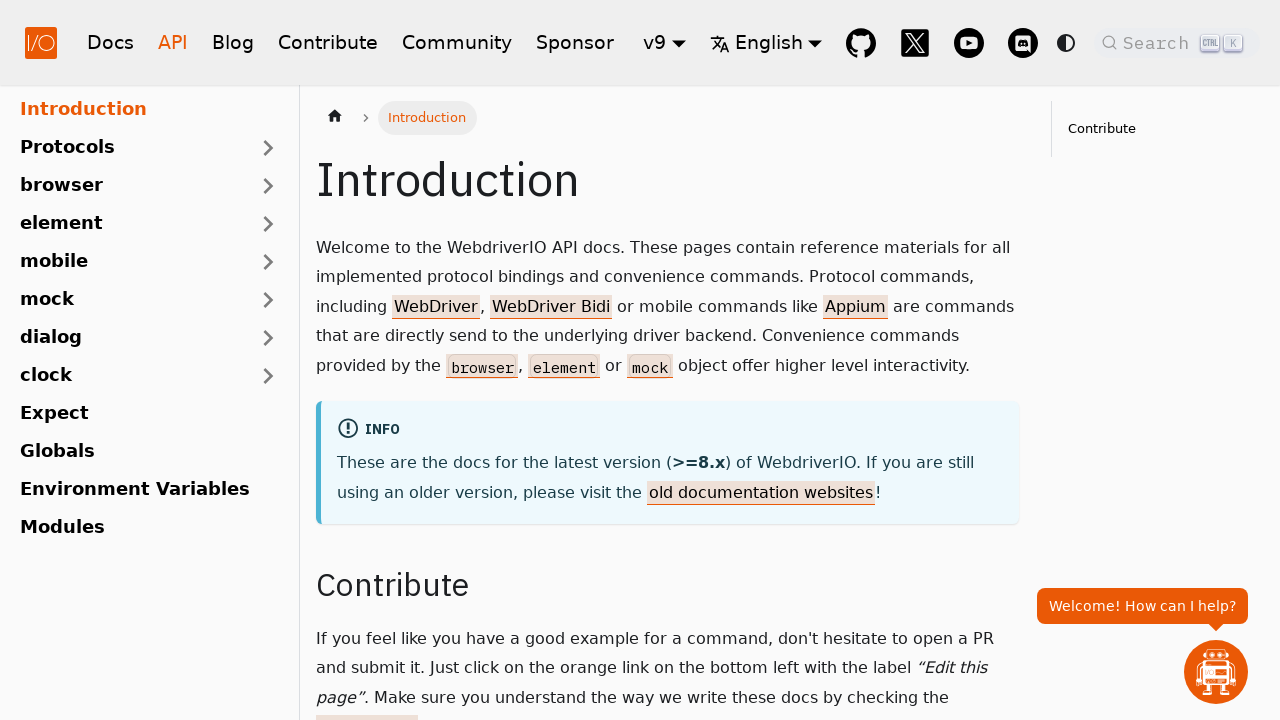

Scrolled to the Blog link in the footer
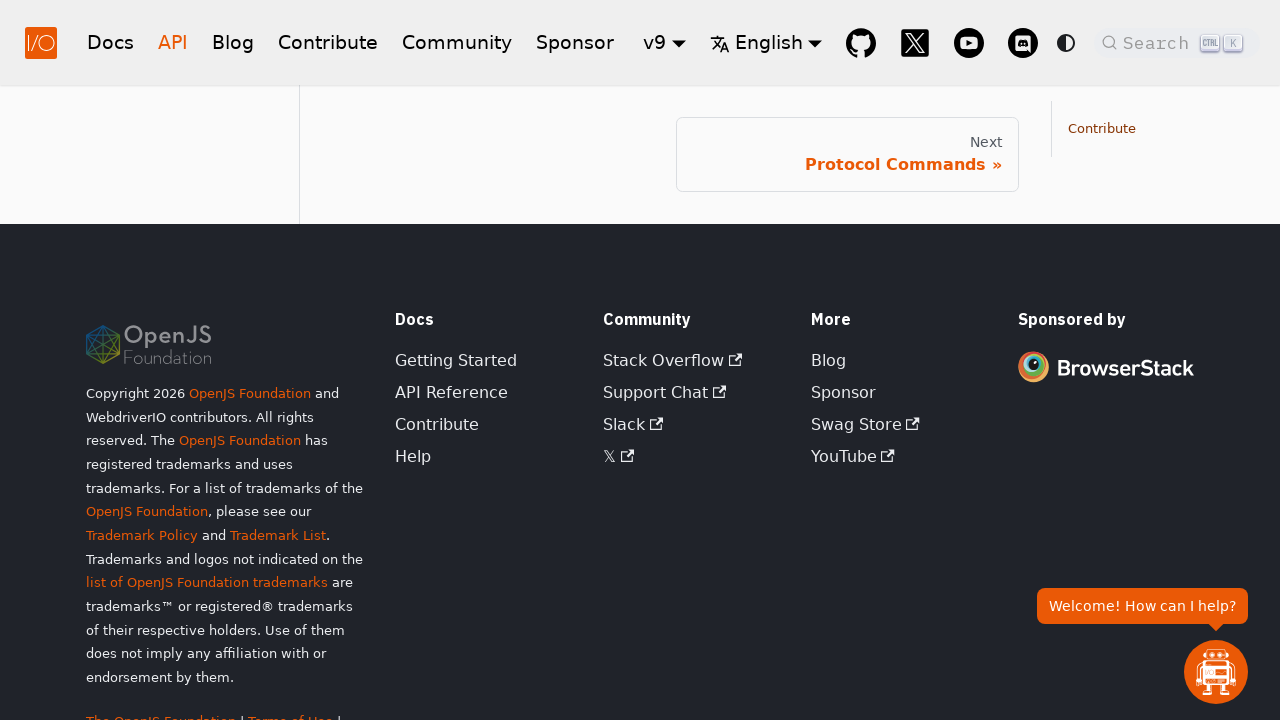

Verified that the Blog link is visible in the footer
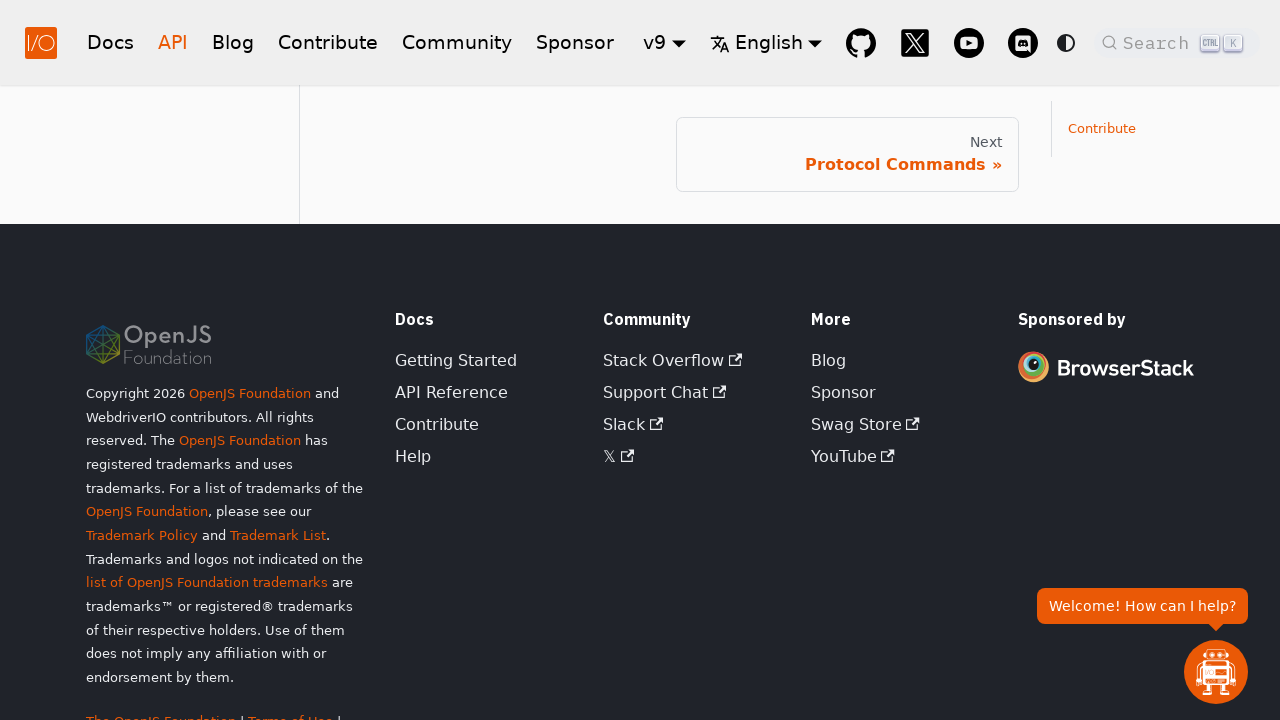

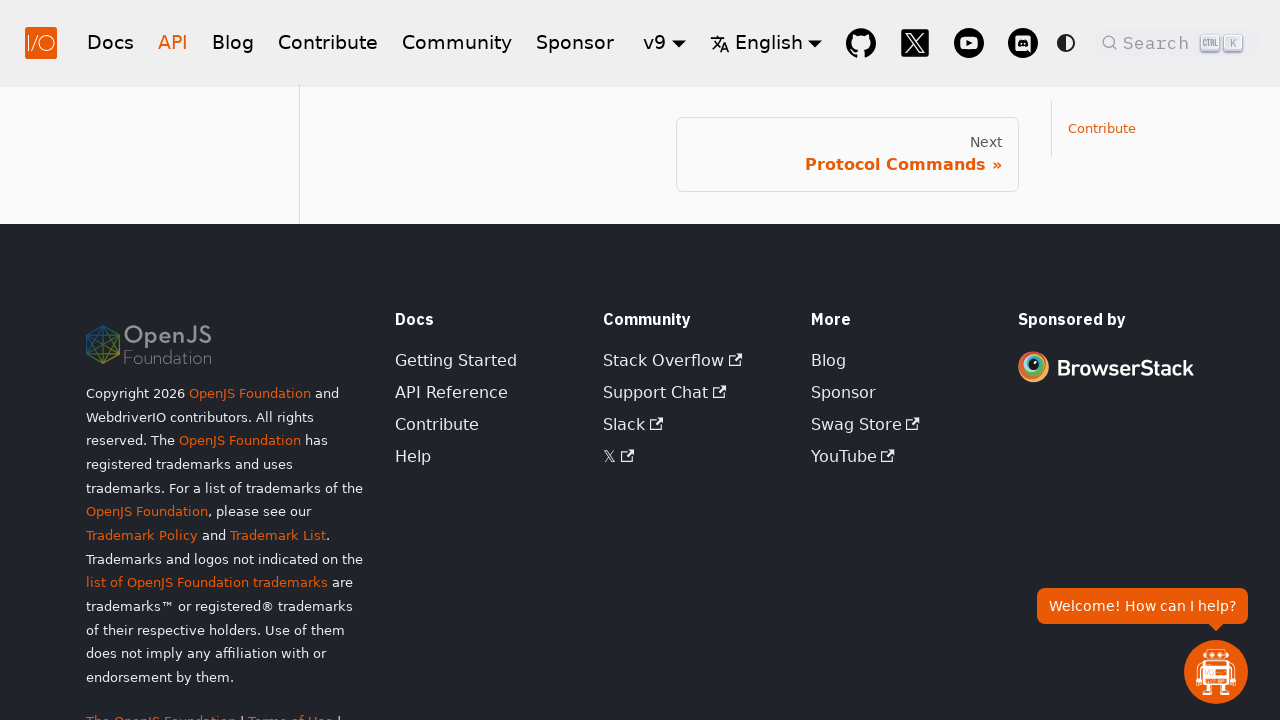